Tests an e-commerce flow by adding specific vegetables to cart, navigating to checkout, and applying a promo code to verify discount functionality

Starting URL: https://rahulshettyacademy.com/seleniumPractise

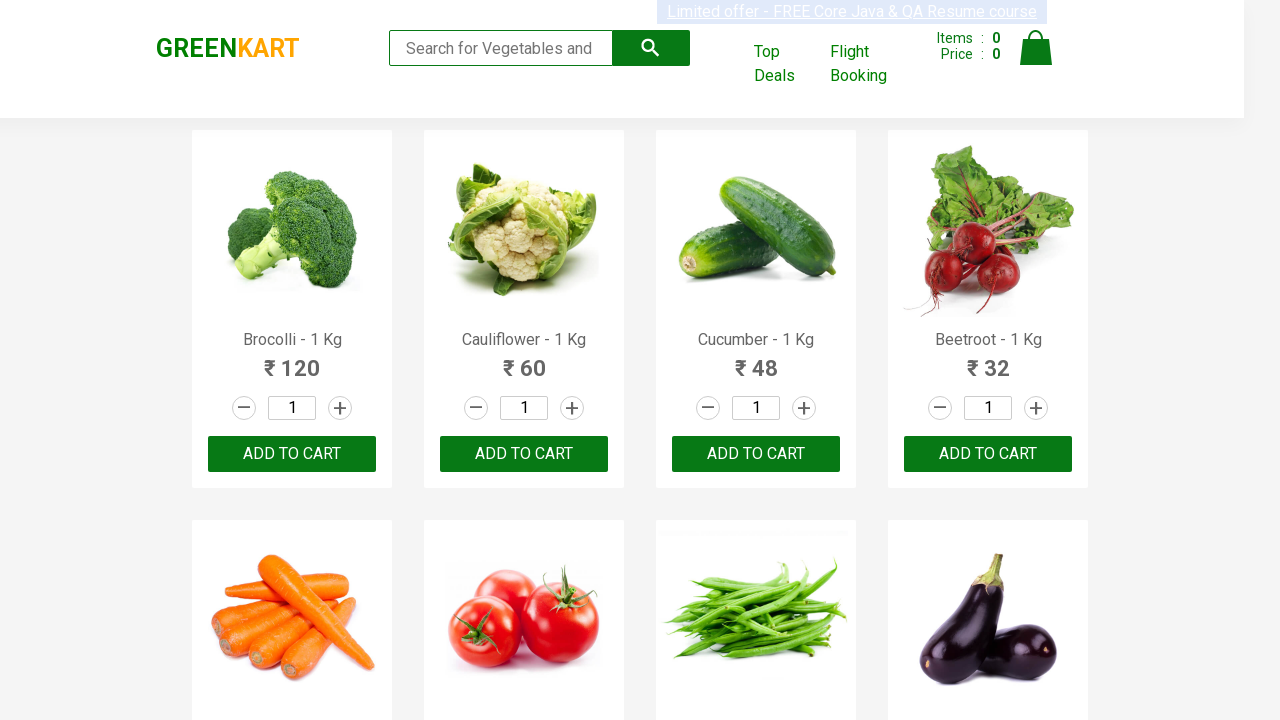

Waited for products to load on e-commerce page
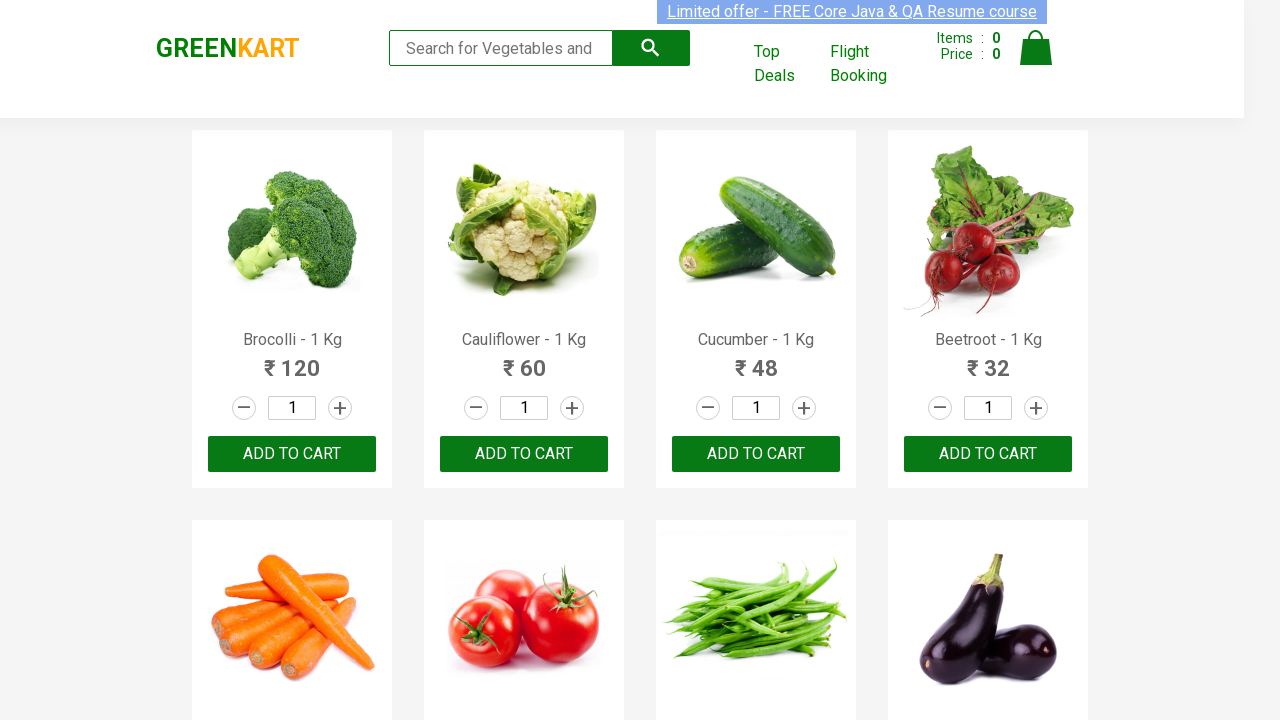

Retrieved all product elements from page
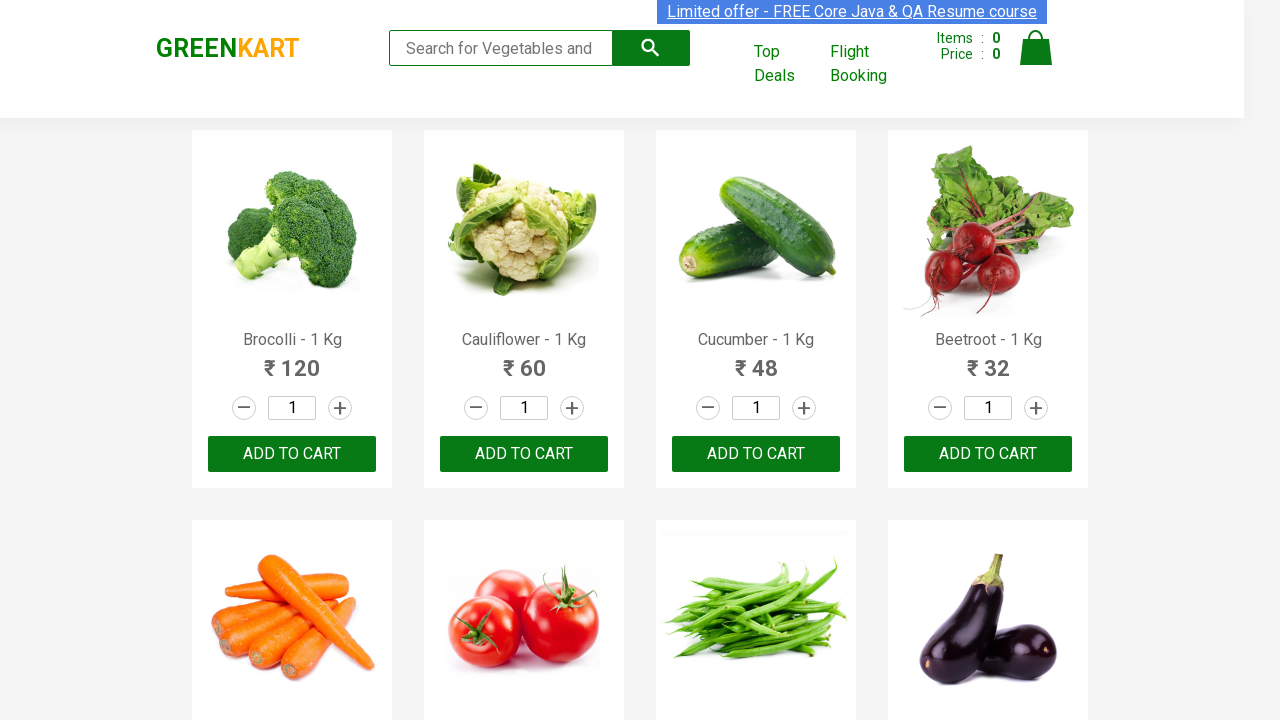

Added Brocolli to cart at (292, 454) on div.products div.product >> nth=0 >> button[type='button']
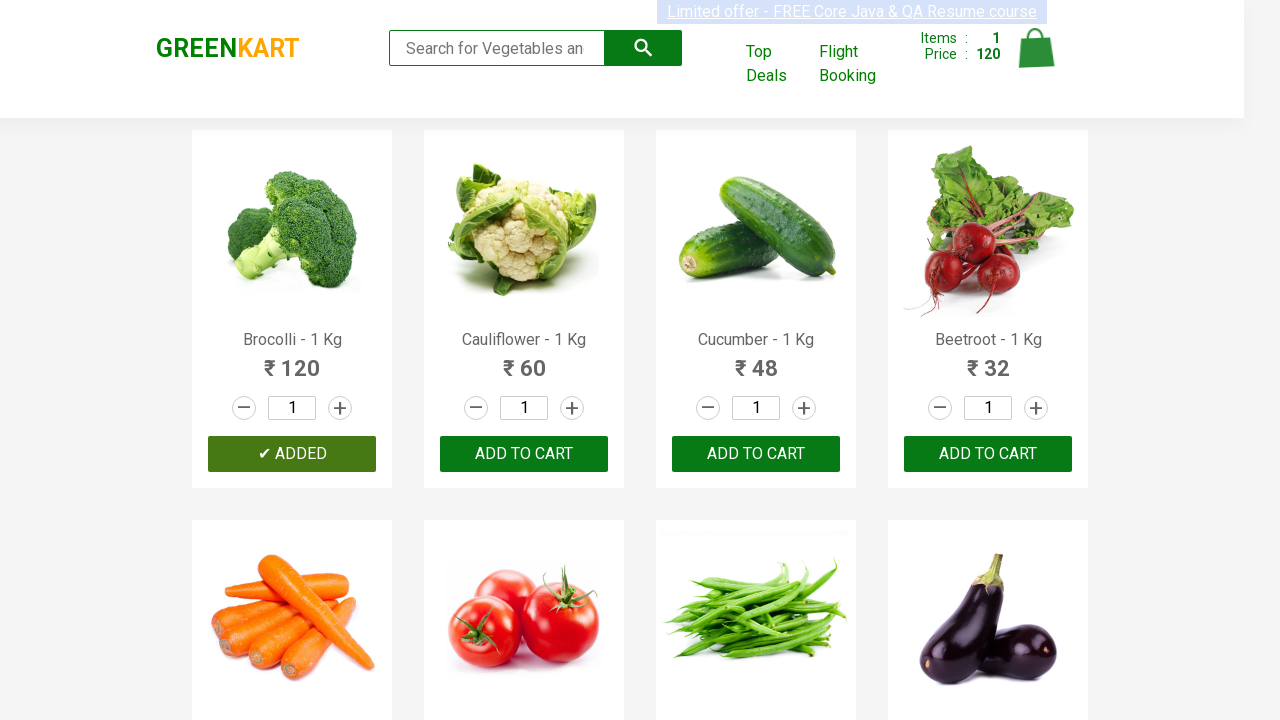

Added Cucumber to cart at (756, 454) on div.products div.product >> nth=2 >> button[type='button']
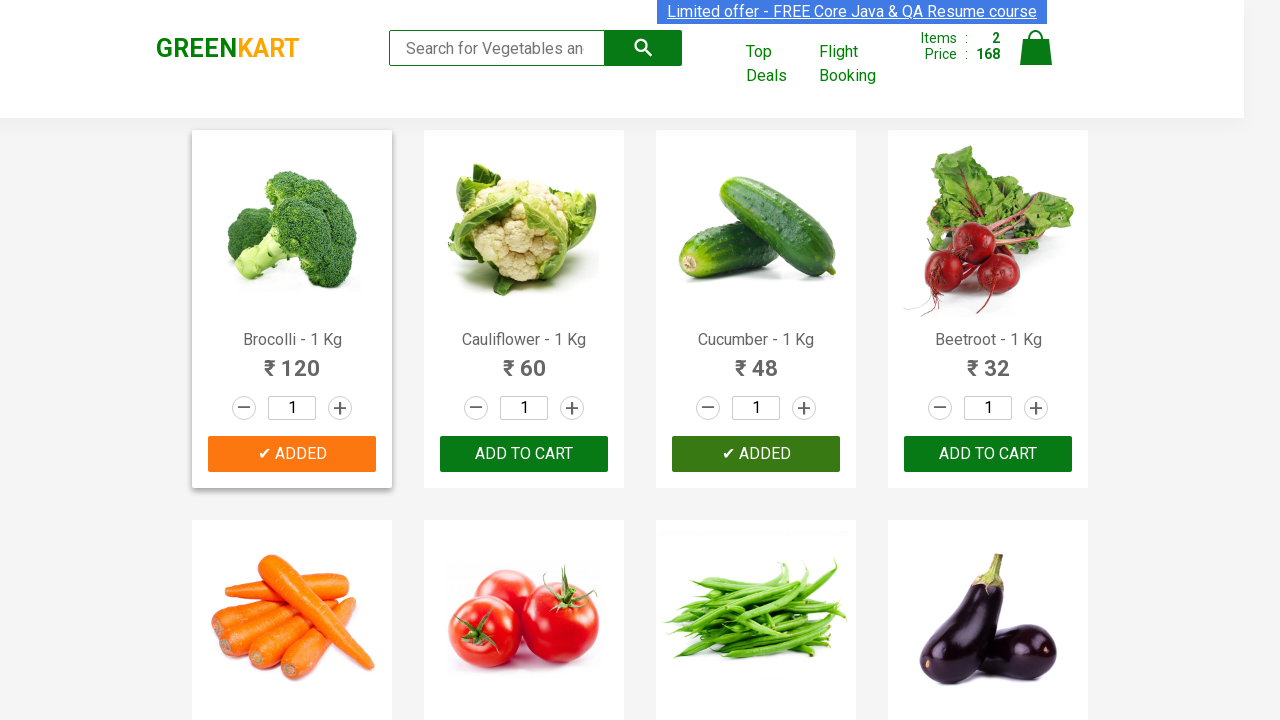

Added Carrot to cart at (292, 360) on div.products div.product >> nth=4 >> button[type='button']
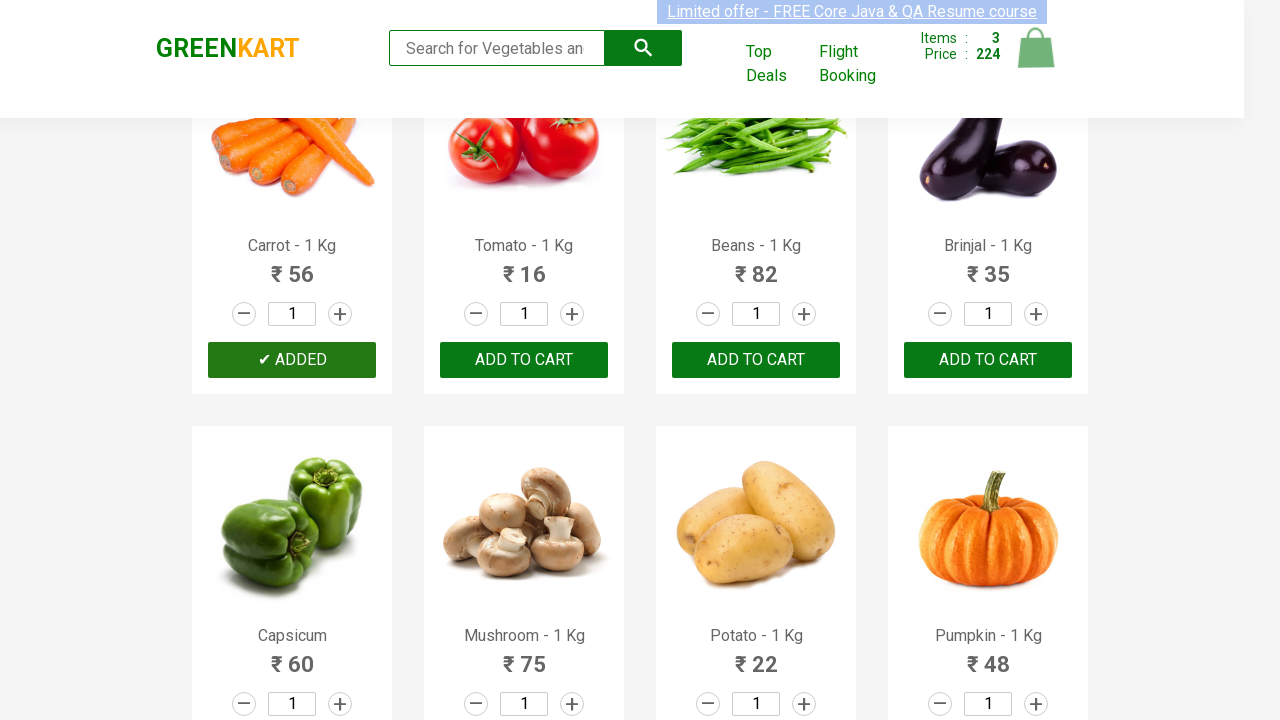

Added Tomato to cart at (524, 360) on div.products div.product >> nth=5 >> button[type='button']
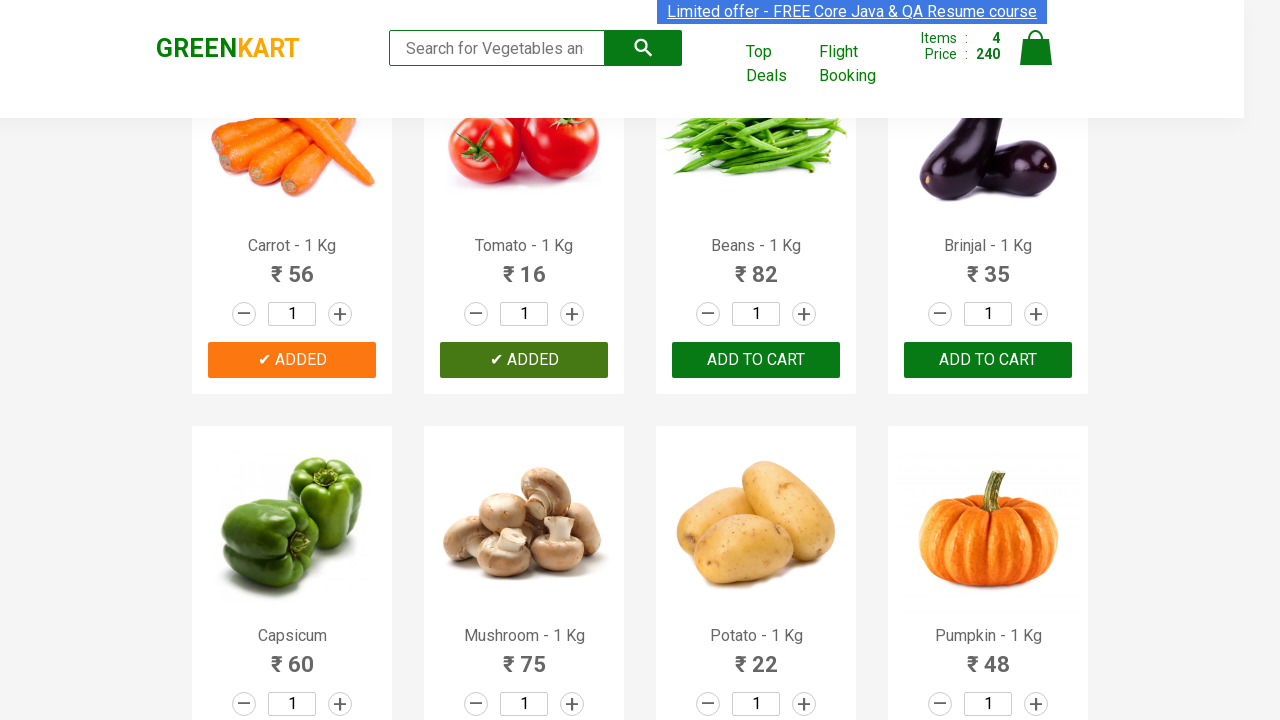

Added Almonds to cart at (524, 360) on div.products div.product >> nth=25 >> button[type='button']
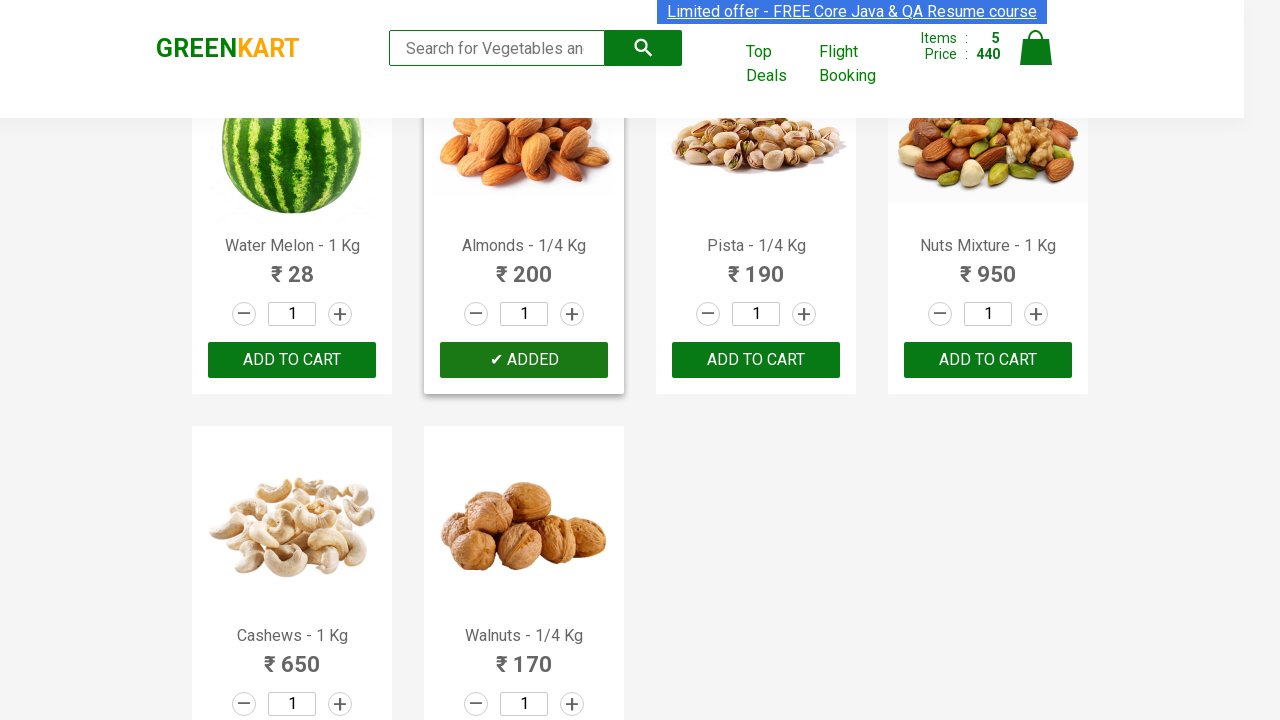

Clicked cart icon to view cart at (1036, 48) on img[alt='Cart']
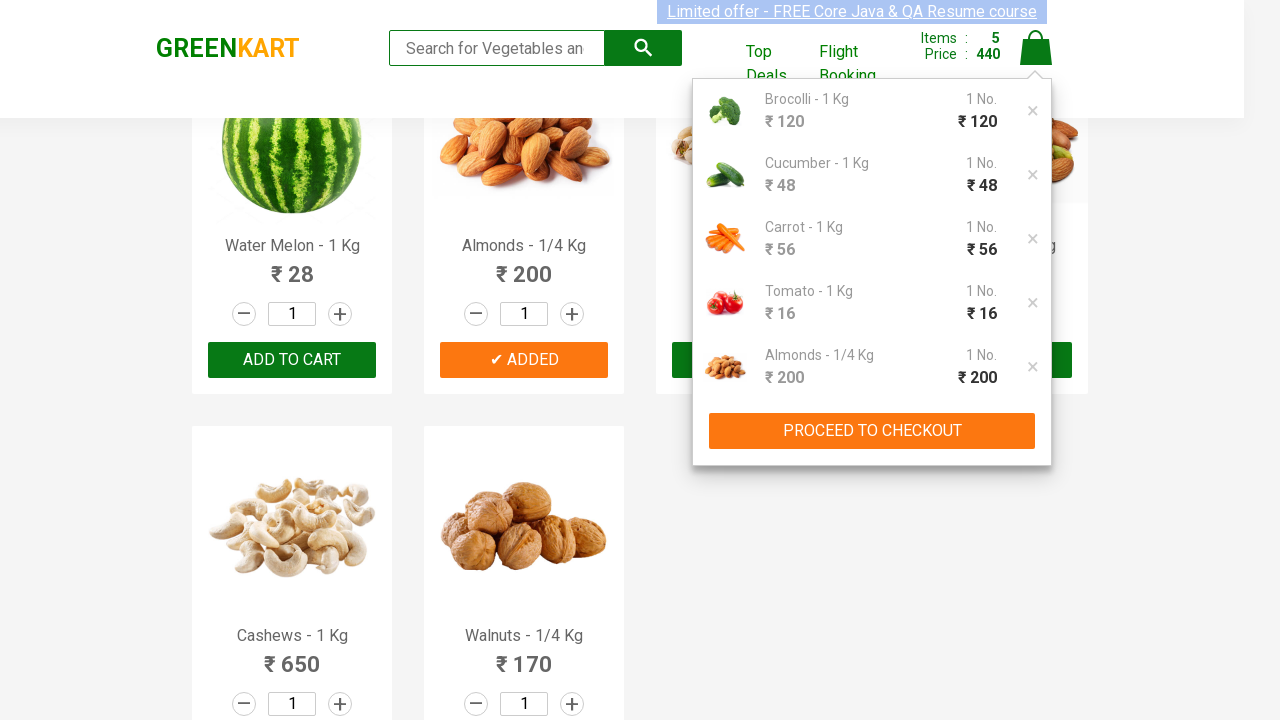

Clicked proceed to checkout button at (872, 431) on div.cart-preview.active button[type='button']
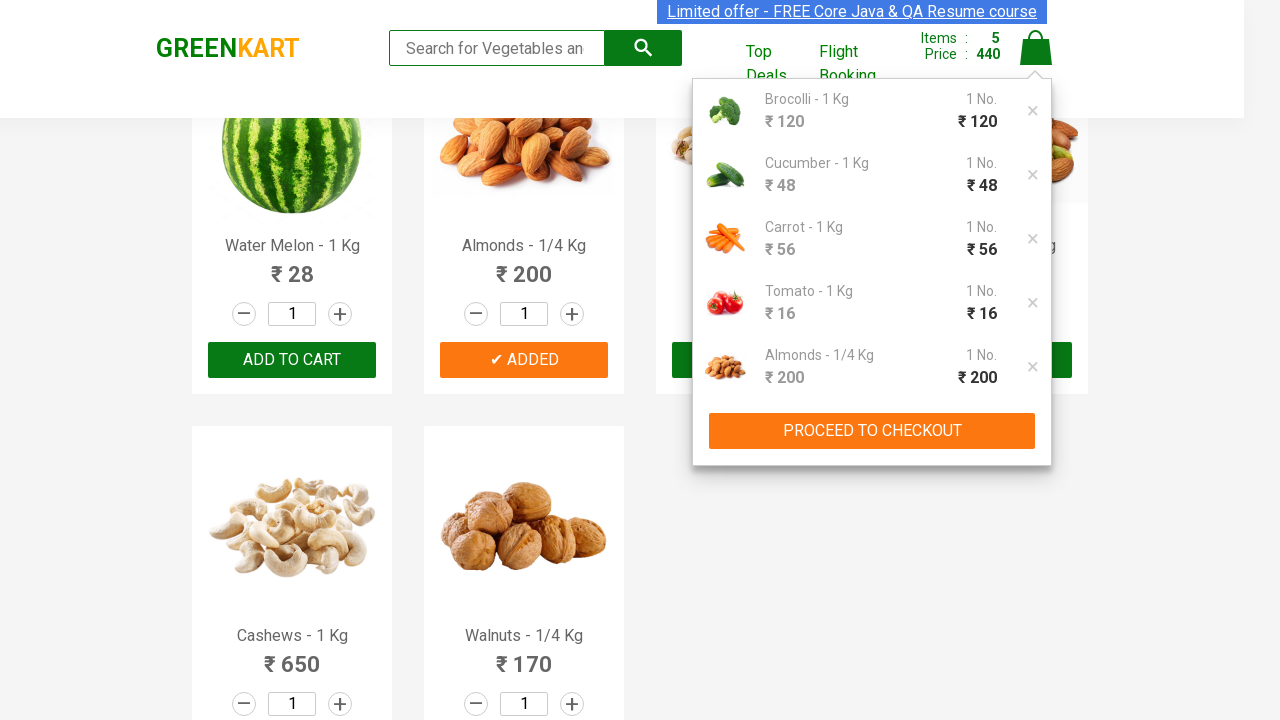

Checkout page loaded with promo code input visible
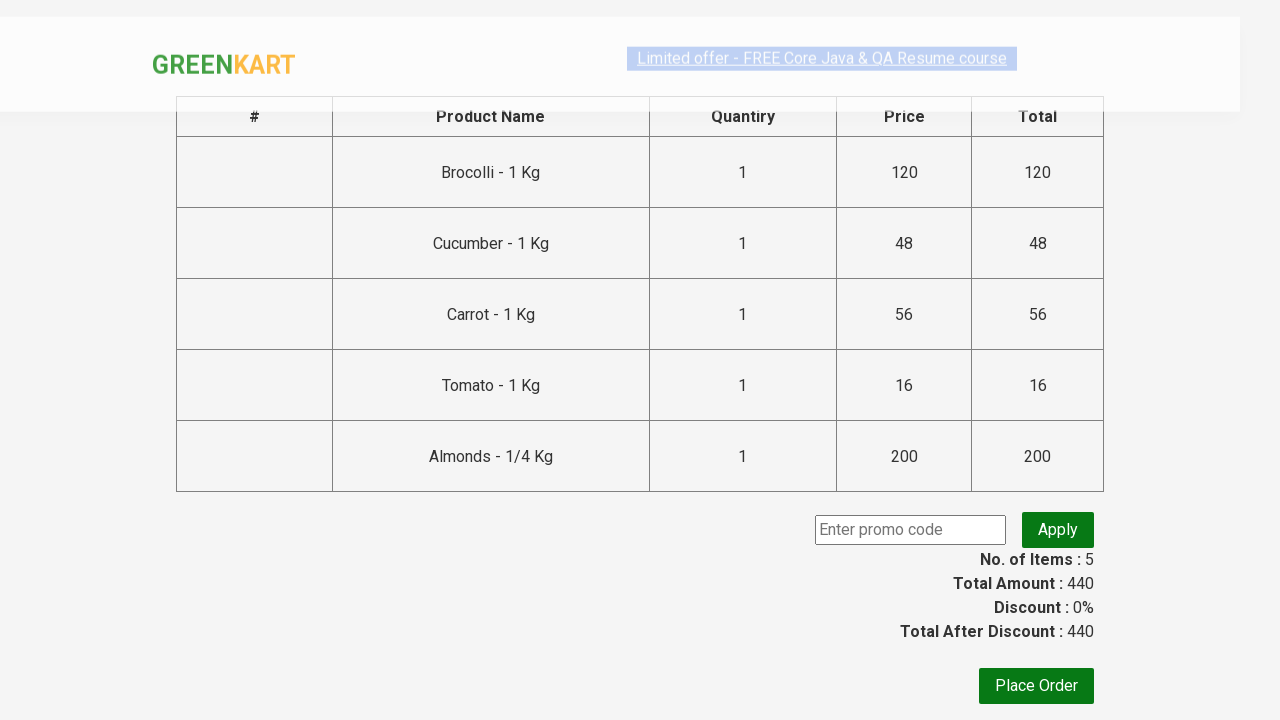

Entered promo code 'rahulshettyacademy' on input[placeholder='Enter promo code']
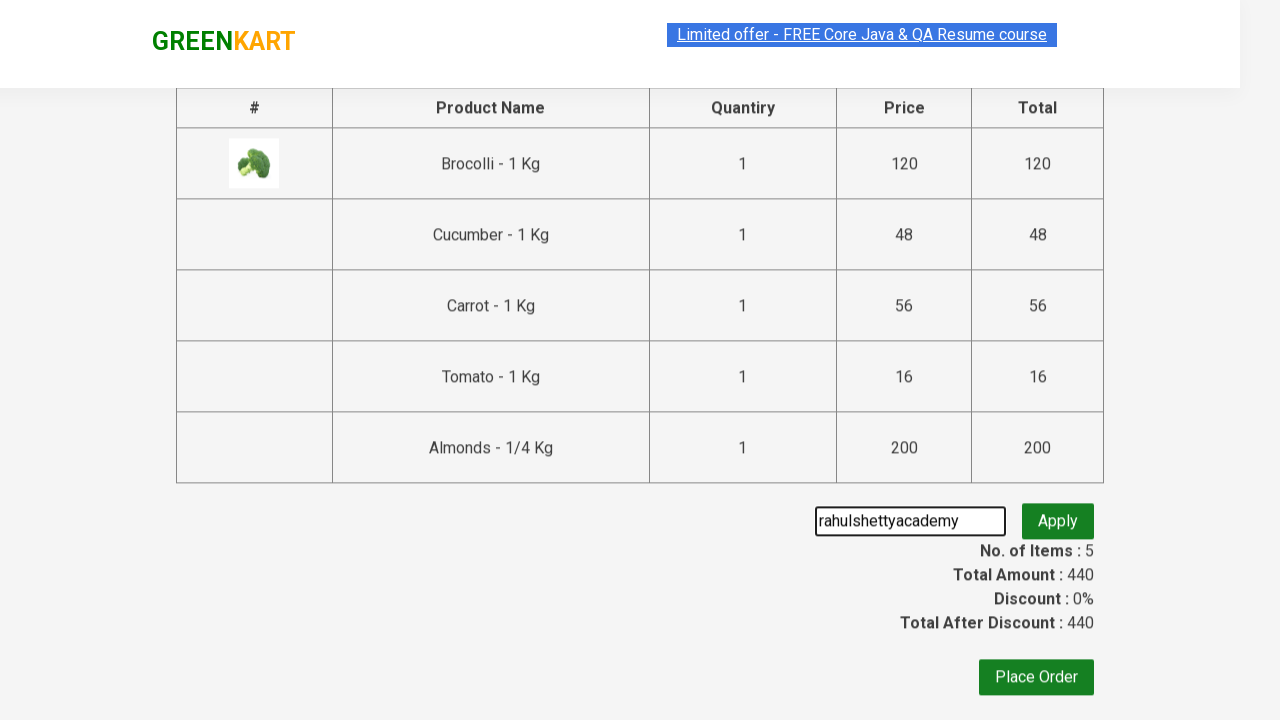

Clicked apply button to validate promo code at (1058, 530) on button.promoBtn
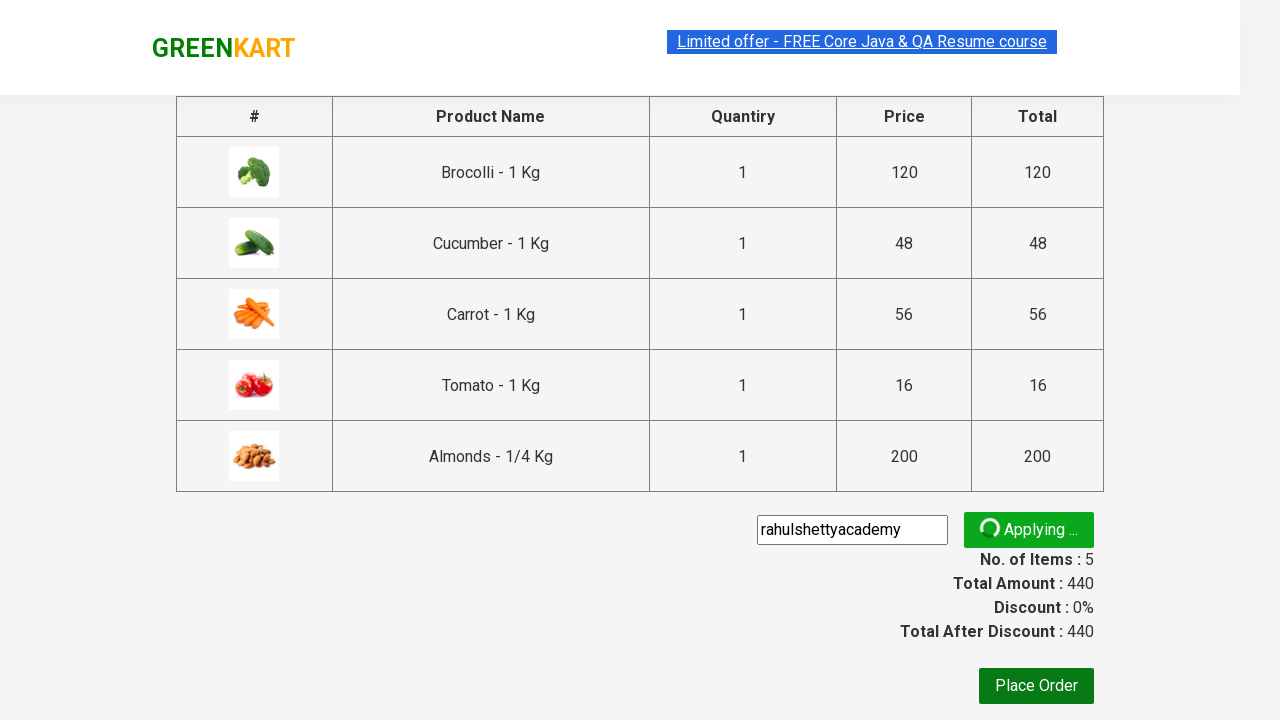

Promo code successfully applied and discount confirmed
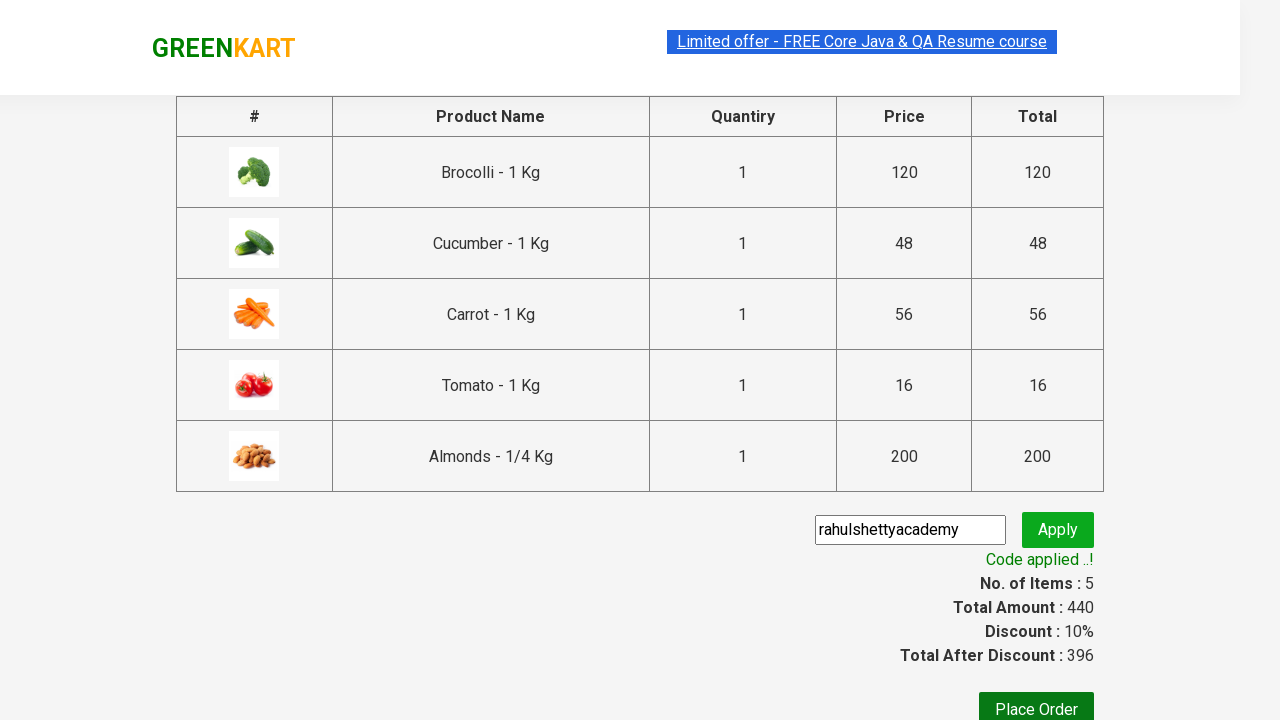

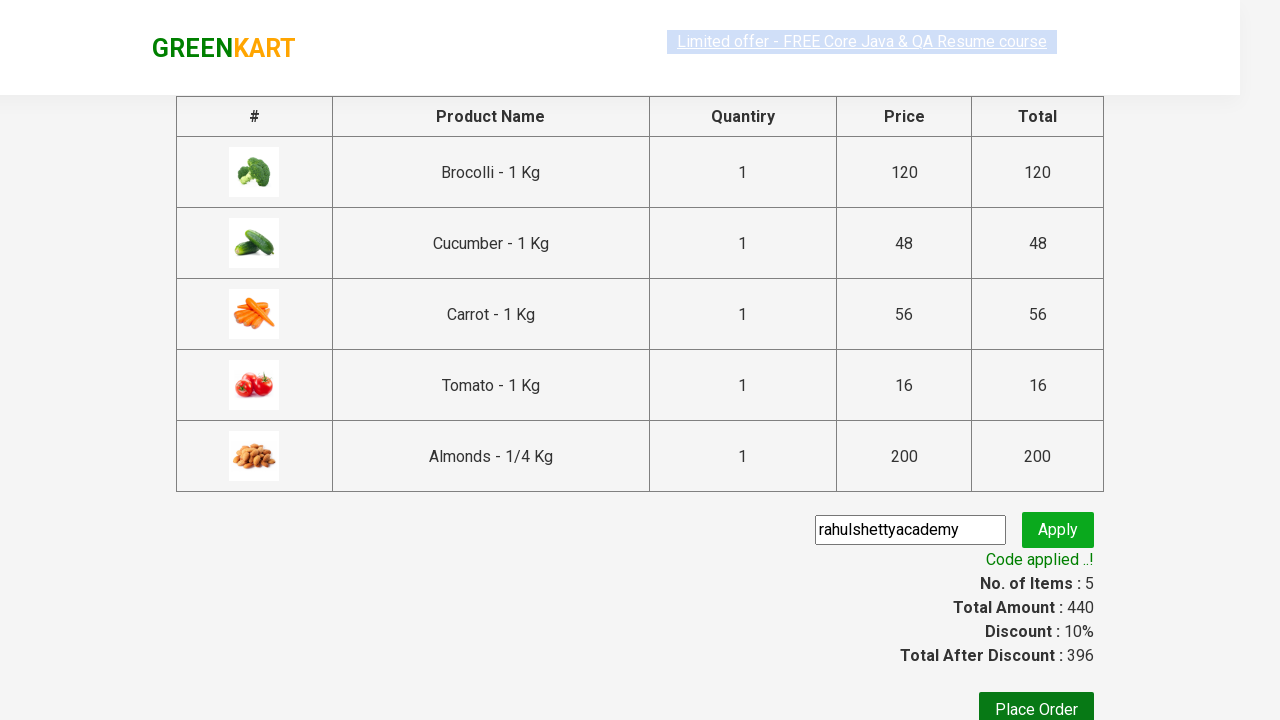